Tests the select dropdown menu by selecting each option and verifying the selected values

Starting URL: https://formy-project.herokuapp.com/

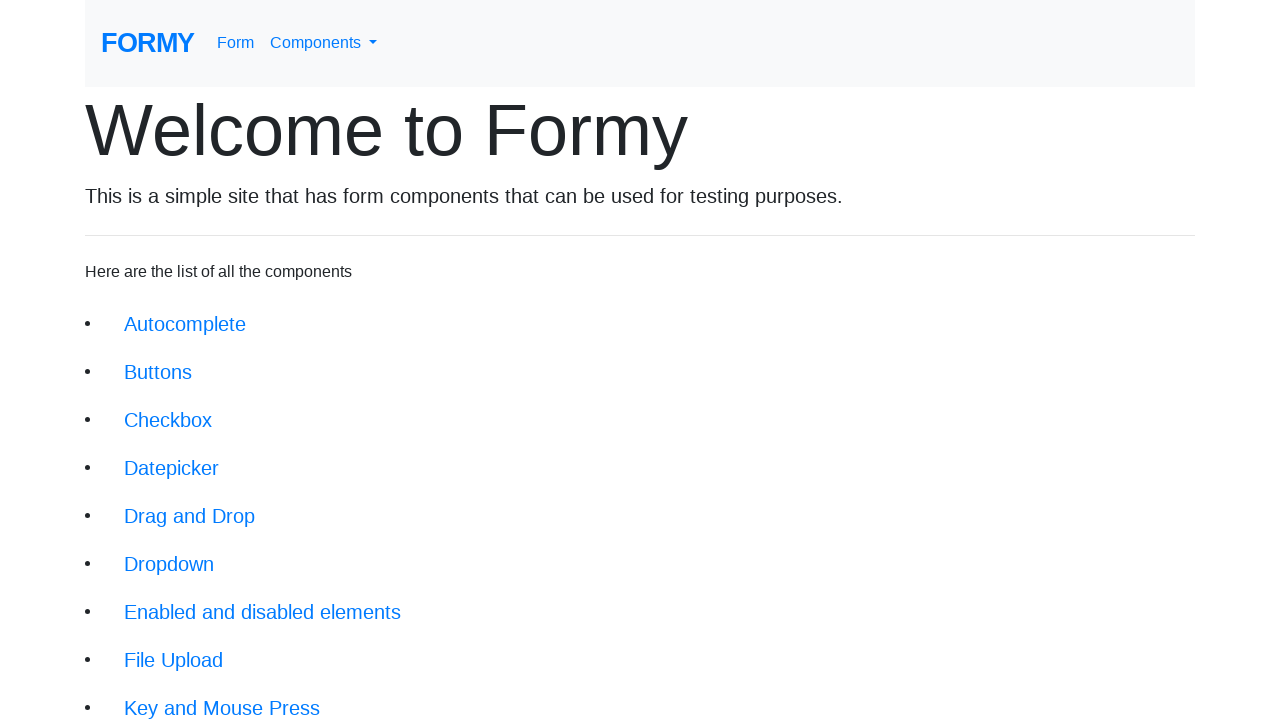

Clicked on Complete Web Form link at (216, 696) on xpath=//div[@class='jumbotron-fluid']//a[text()='Complete Web Form']
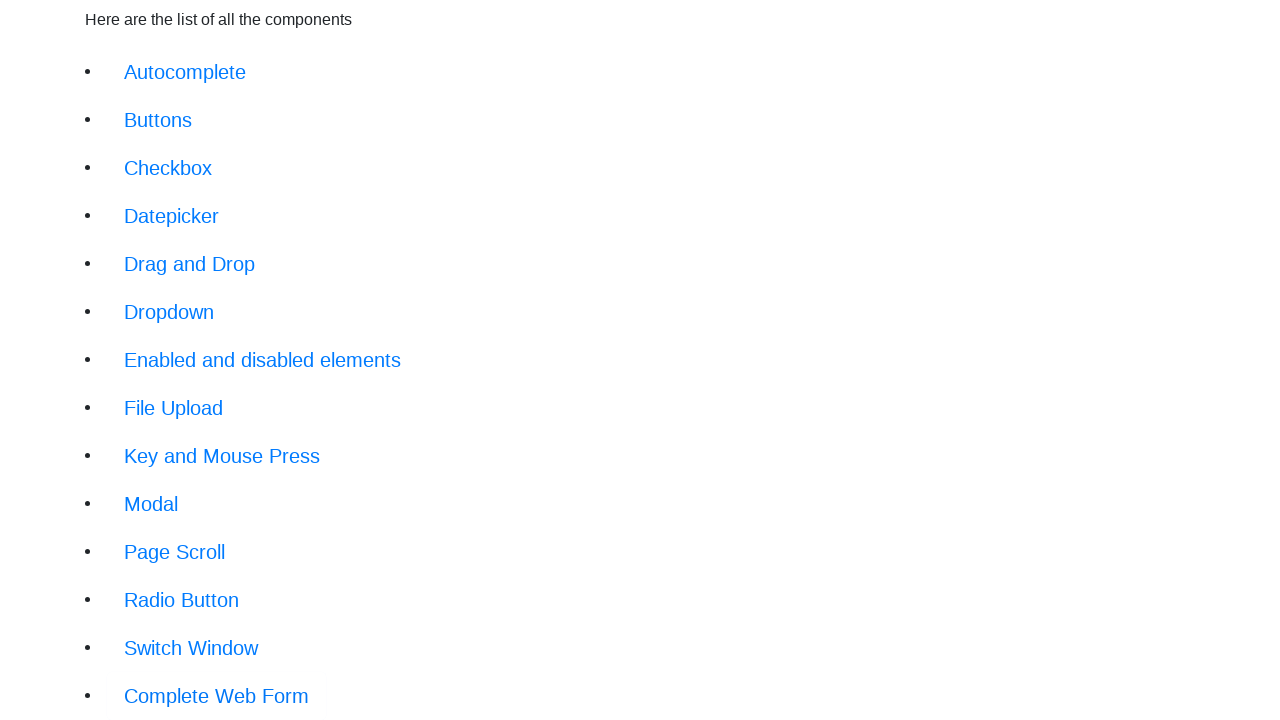

Select menu loaded
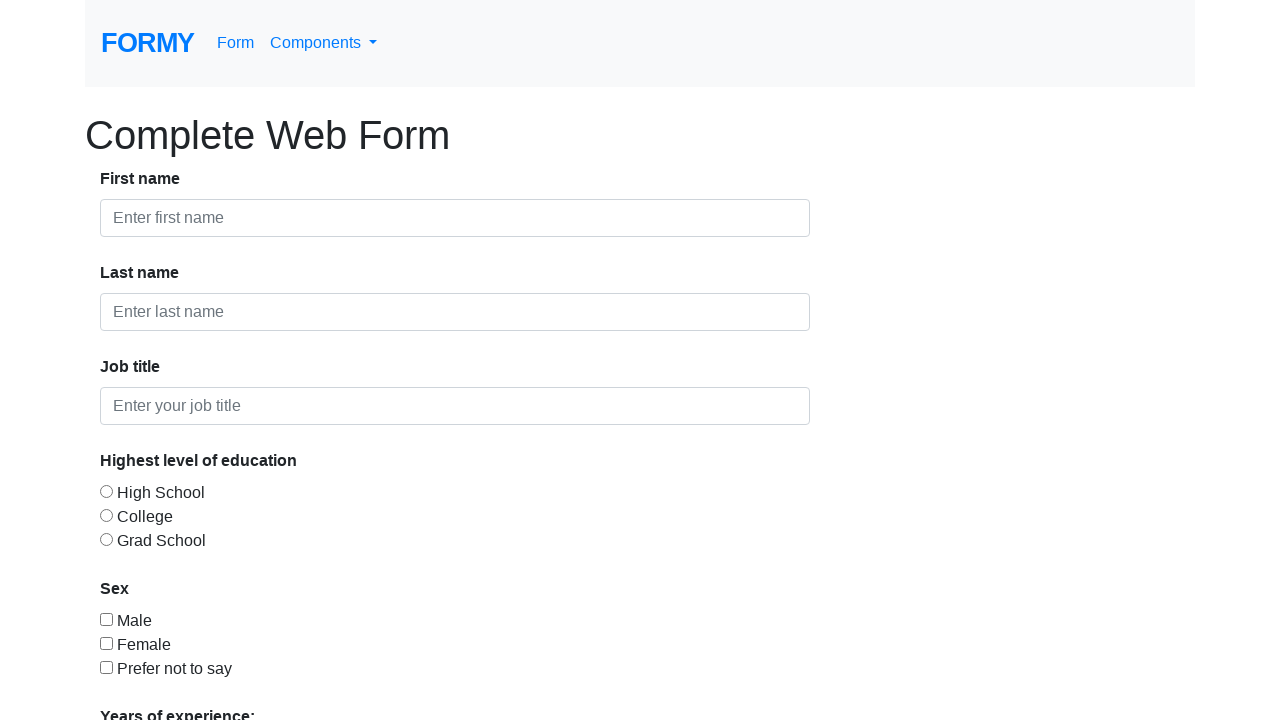

Selected 'Select an option' from dropdown on #select-menu
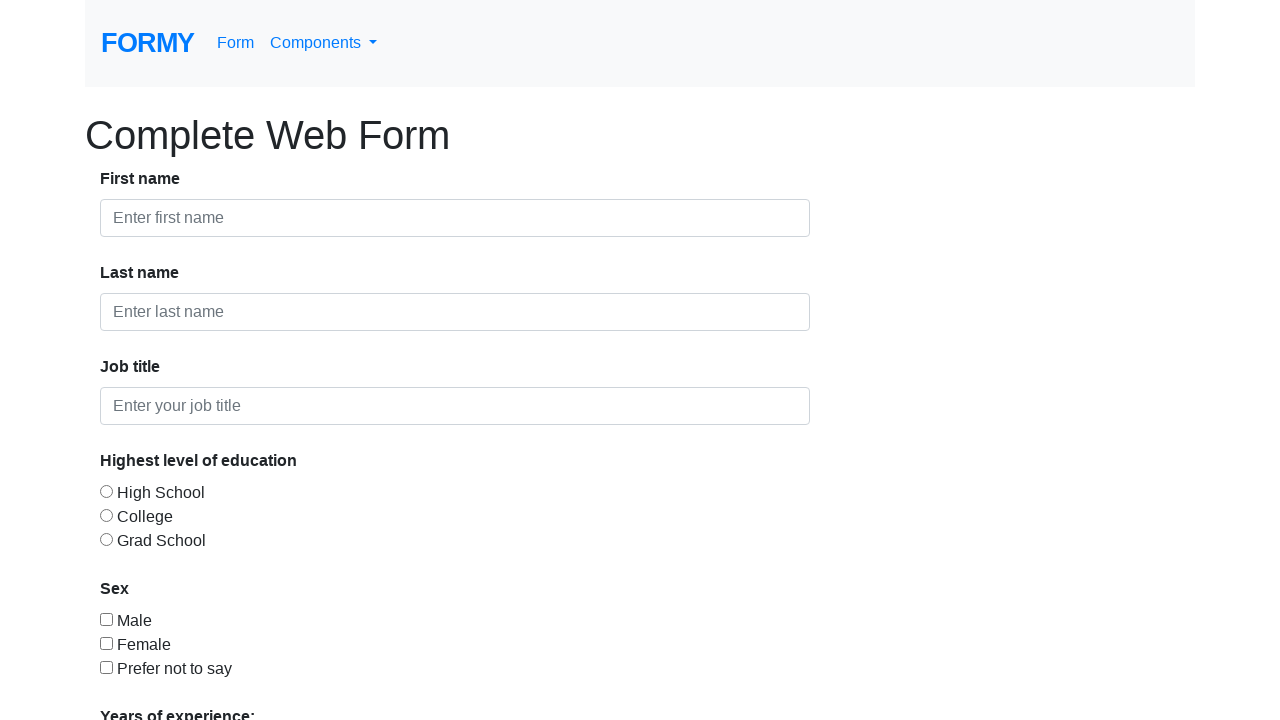

Selected '0-1' option from dropdown on #select-menu
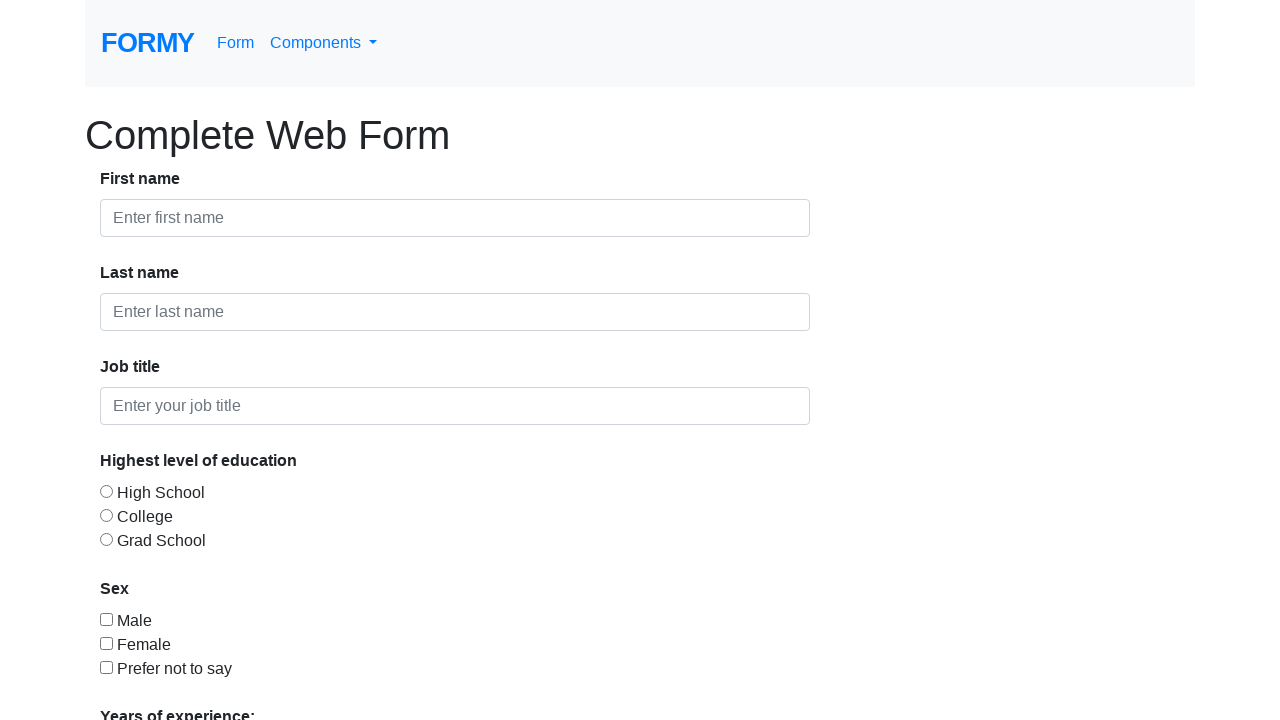

Selected '2-4' option from dropdown on #select-menu
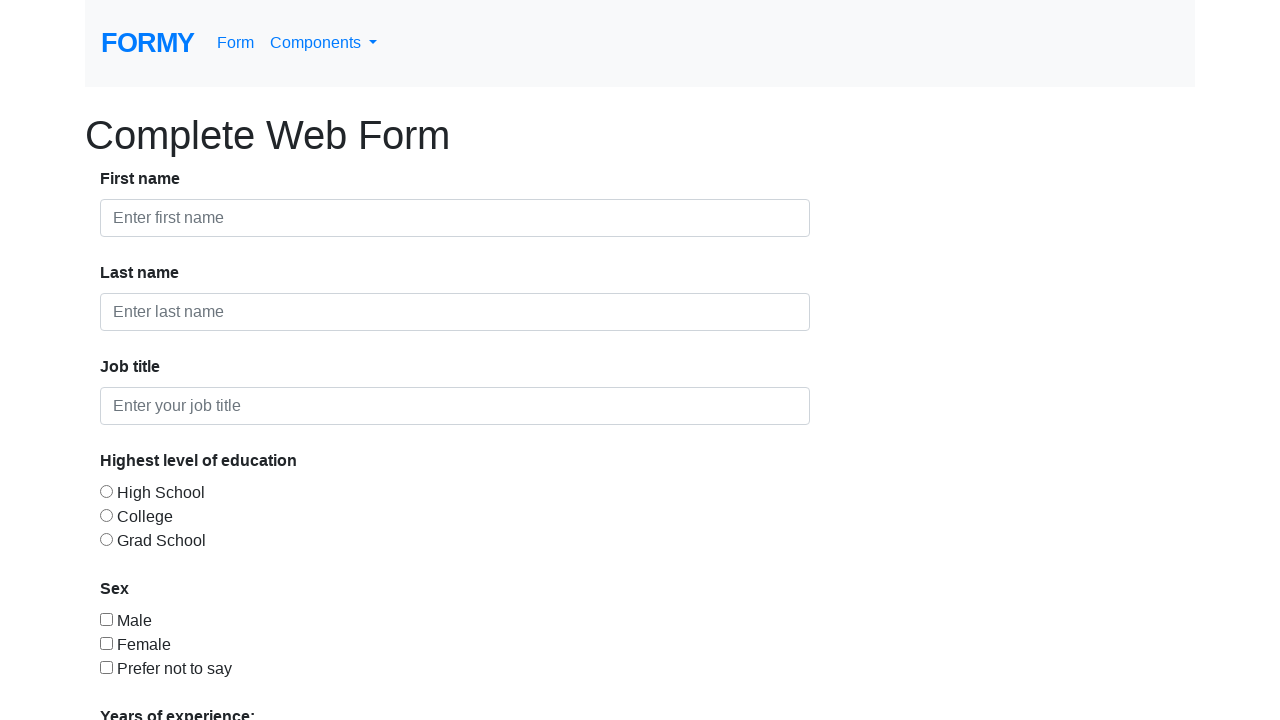

Selected '5-9' option from dropdown on #select-menu
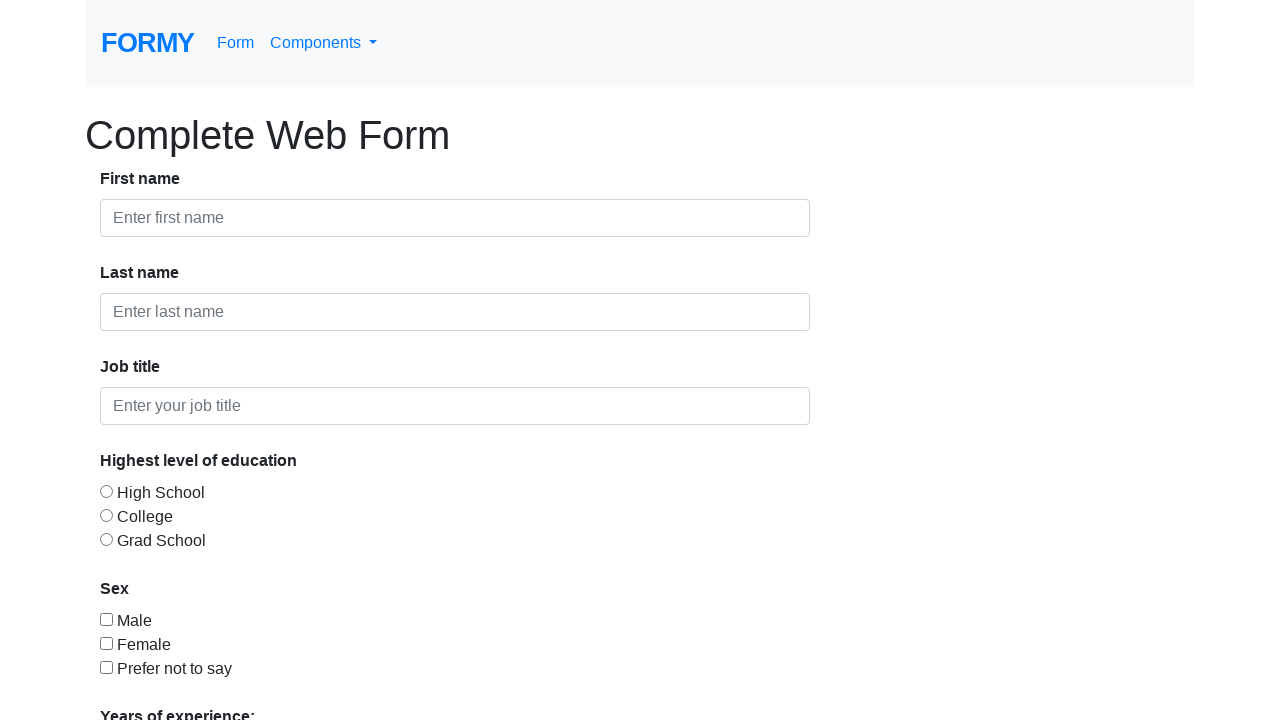

Selected '10+' option from dropdown on #select-menu
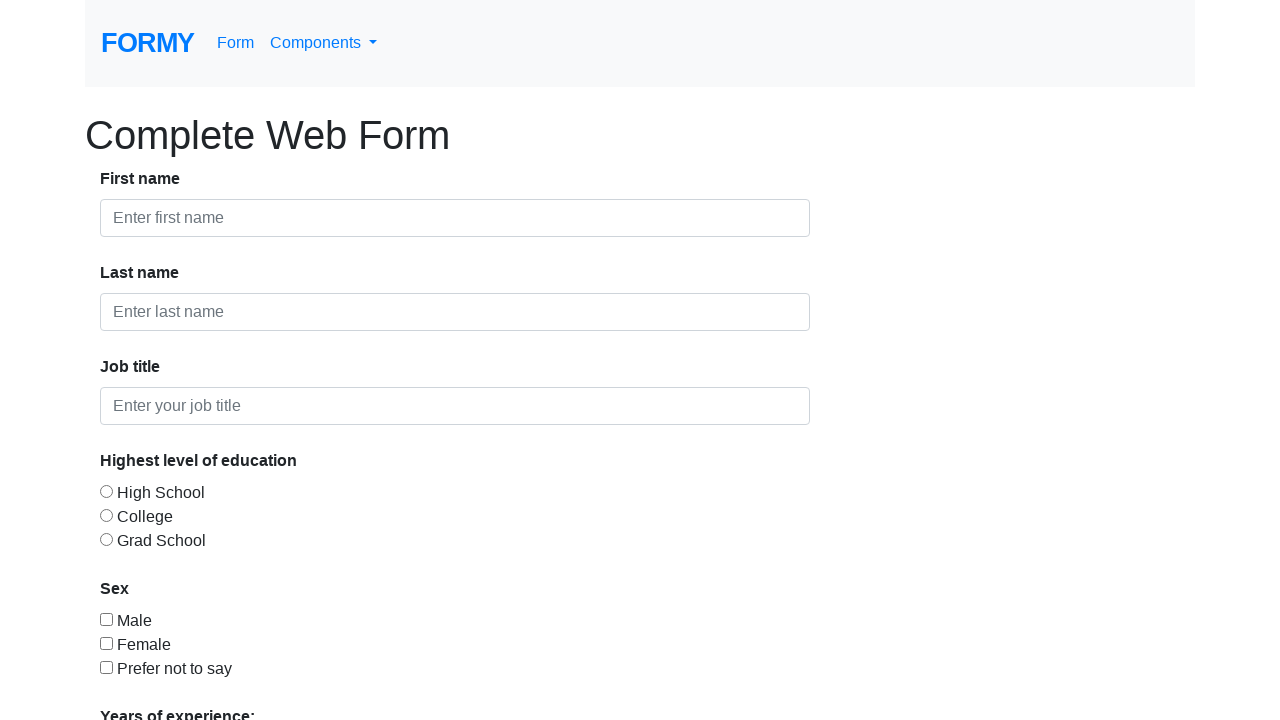

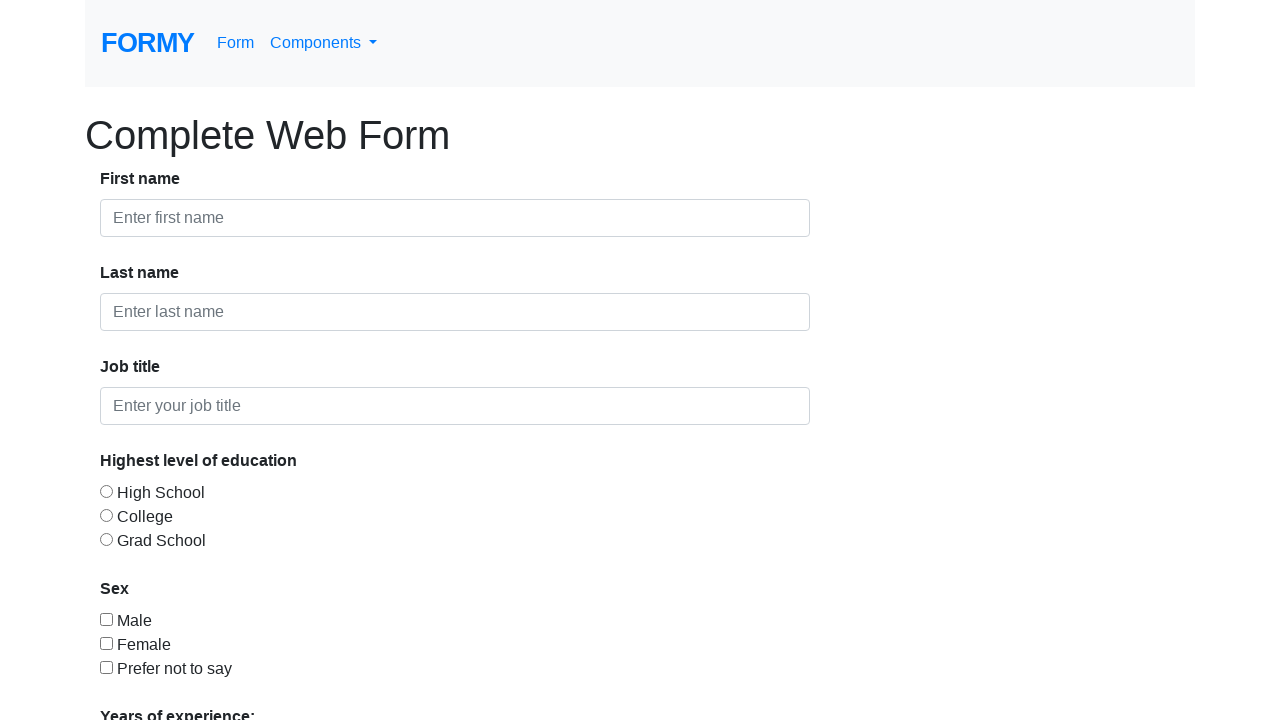